Tests handling of different JavaScript alert types (simple alert, confirmation alert, and prompt box) by clicking buttons to trigger them and interacting with the alert dialogs

Starting URL: https://www.hyrtutorials.com/p/alertsdemo.html

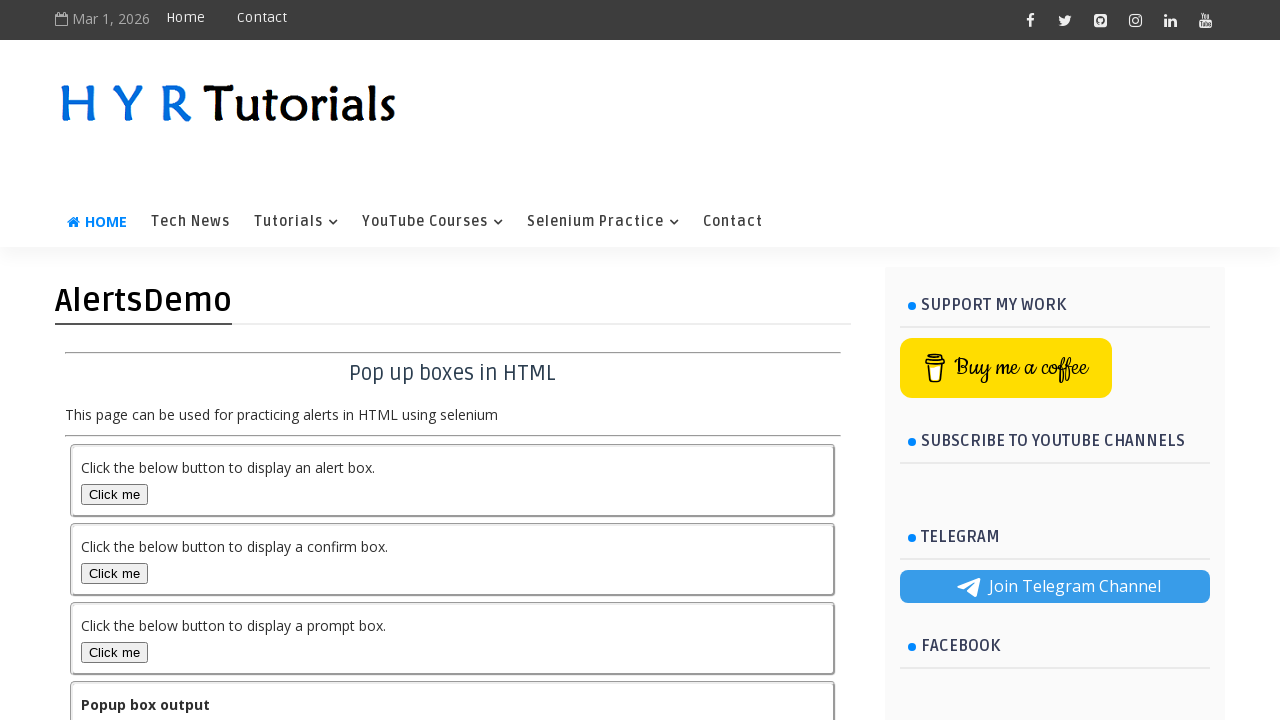

Clicked button to trigger simple alert at (114, 494) on #alertBox
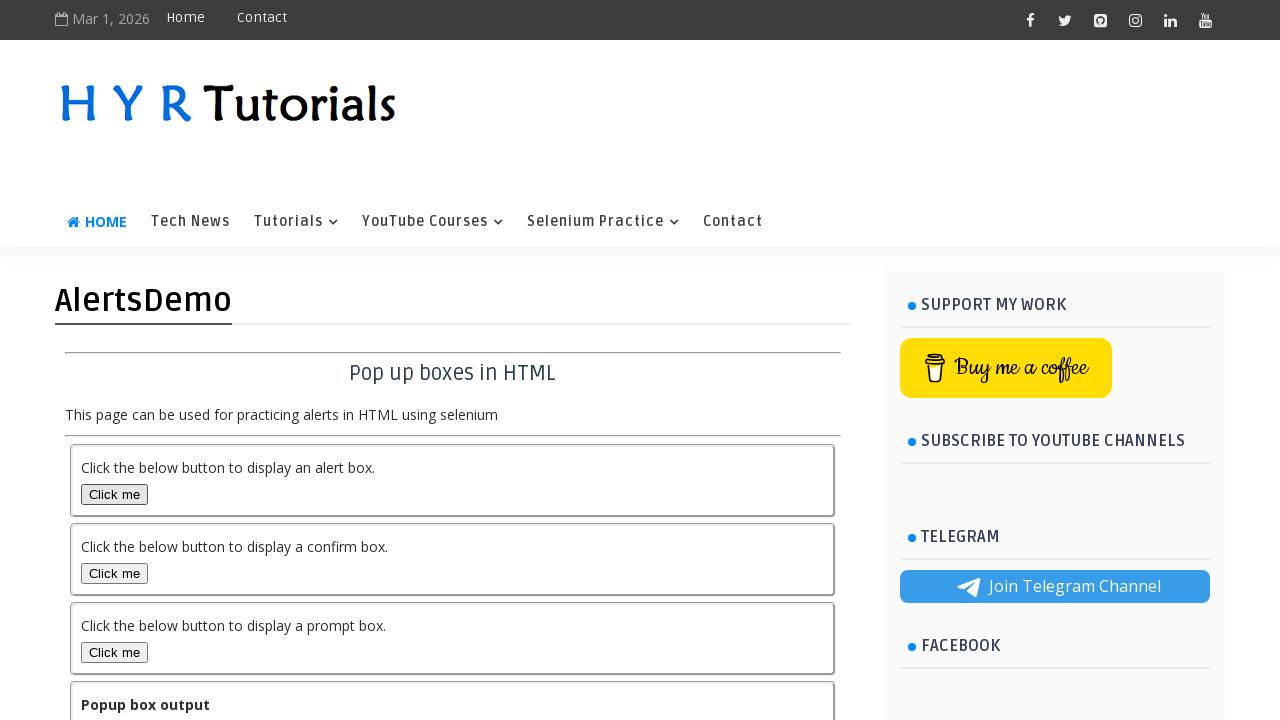

Set up dialog handler to accept simple alert
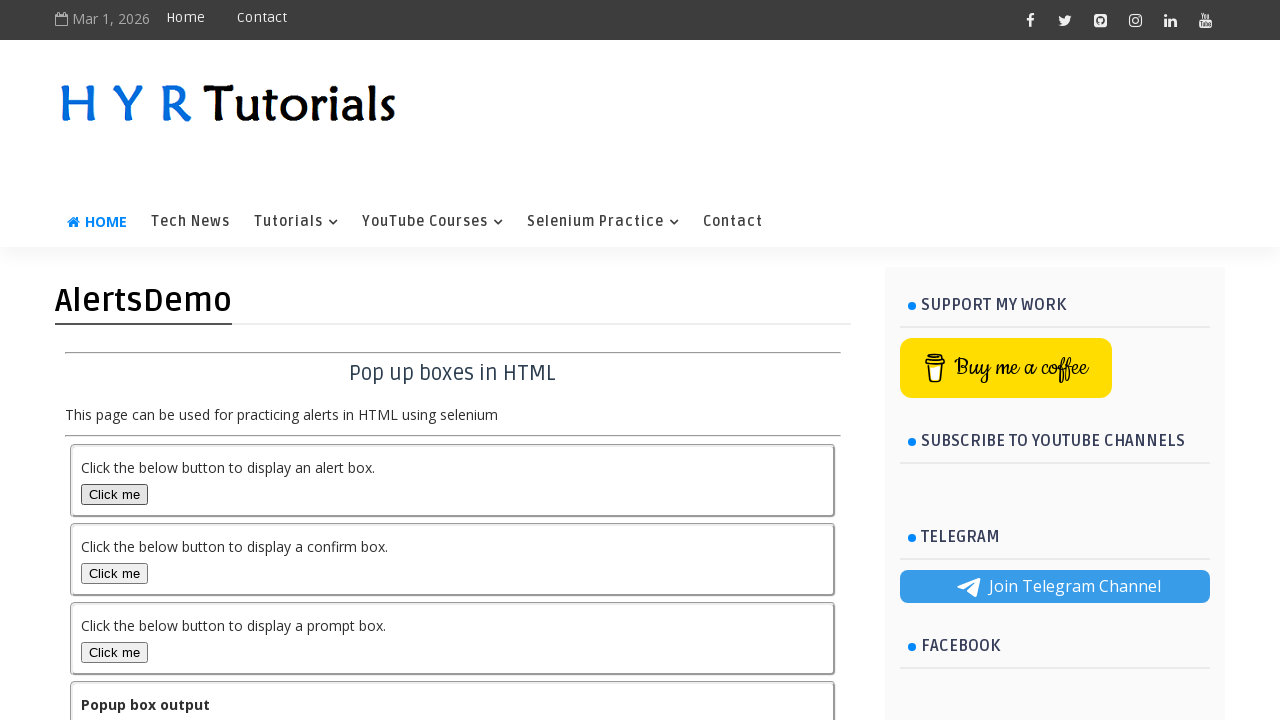

Waited 500ms after handling simple alert
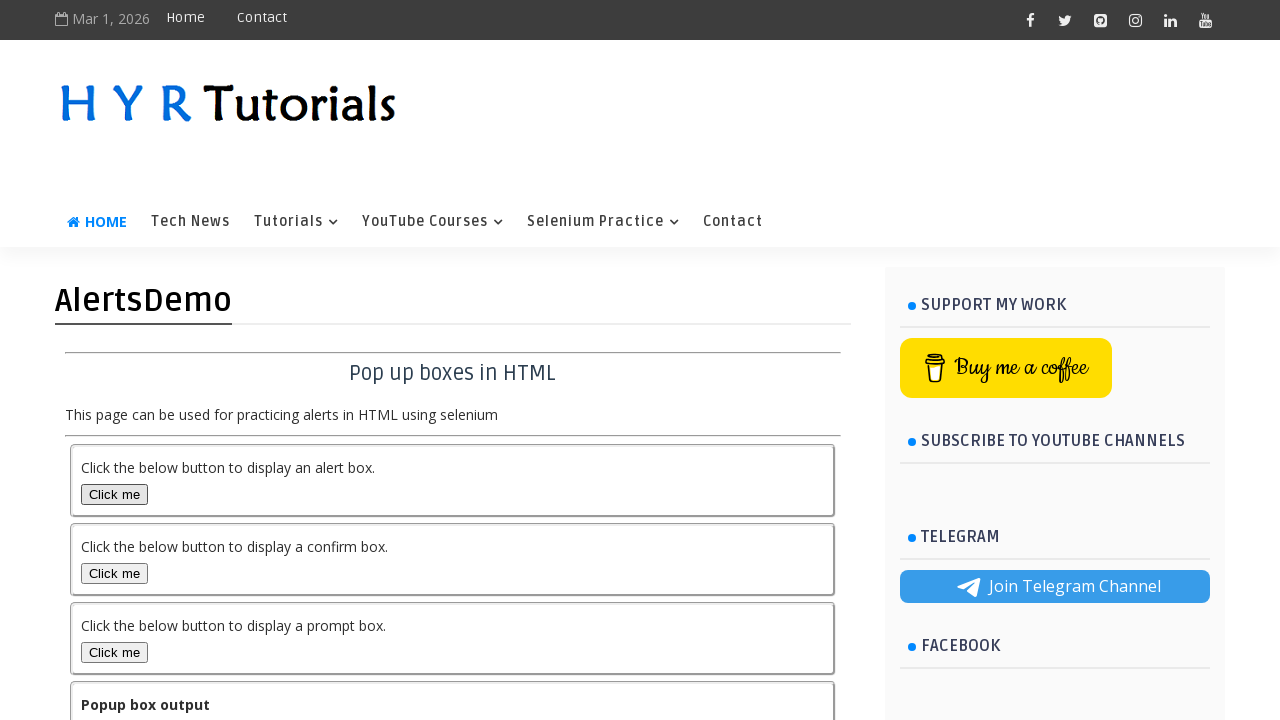

Clicked button to trigger confirmation alert at (114, 573) on #confirmBox
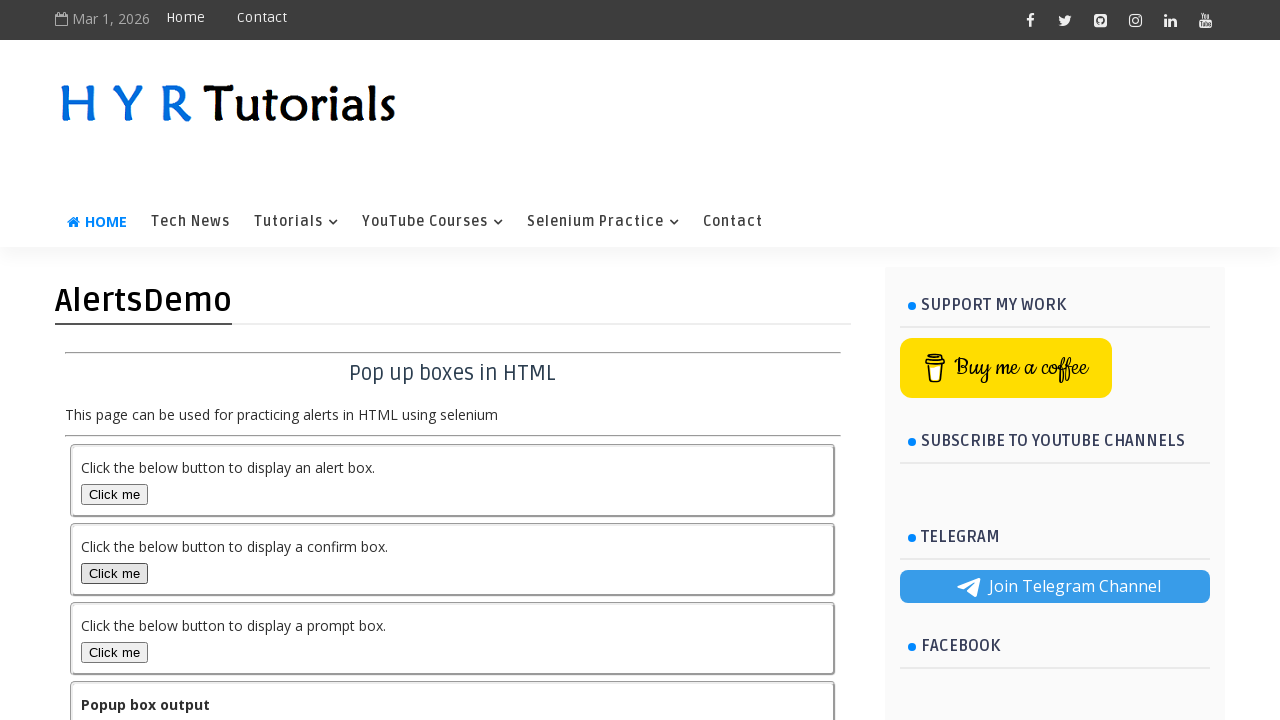

Set up dialog handler to dismiss confirmation alert
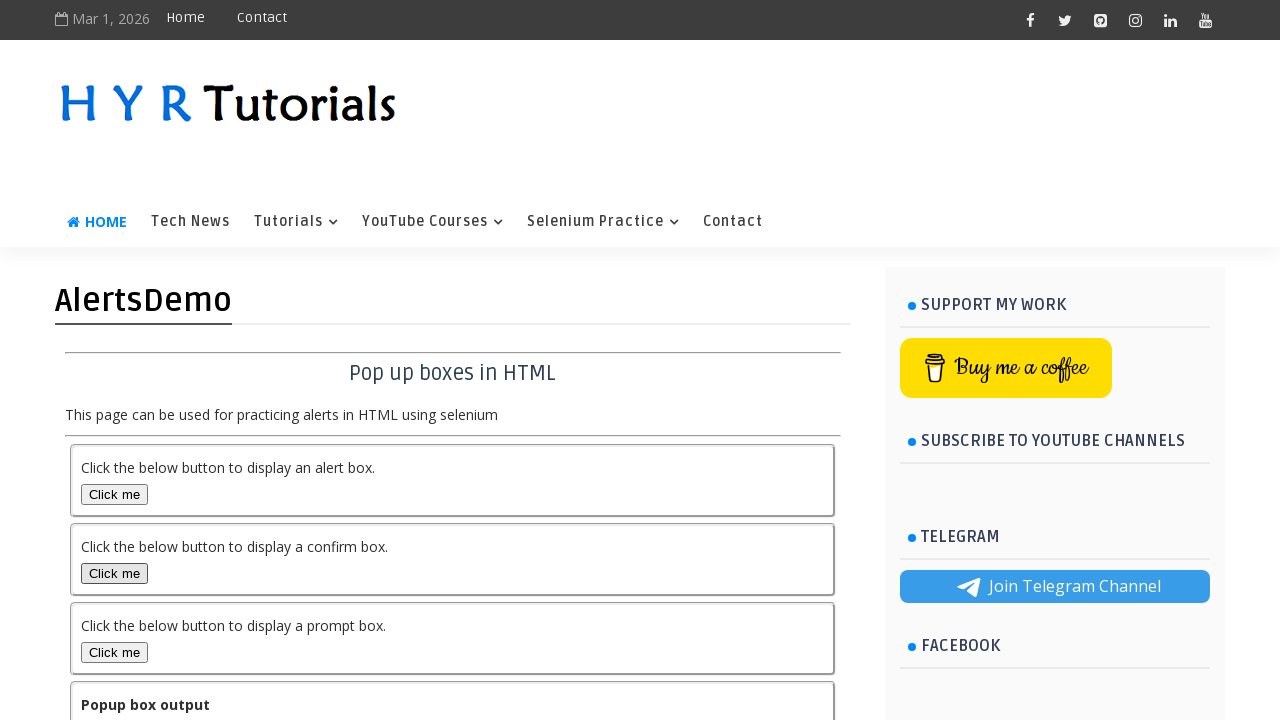

Waited 500ms after handling confirmation alert
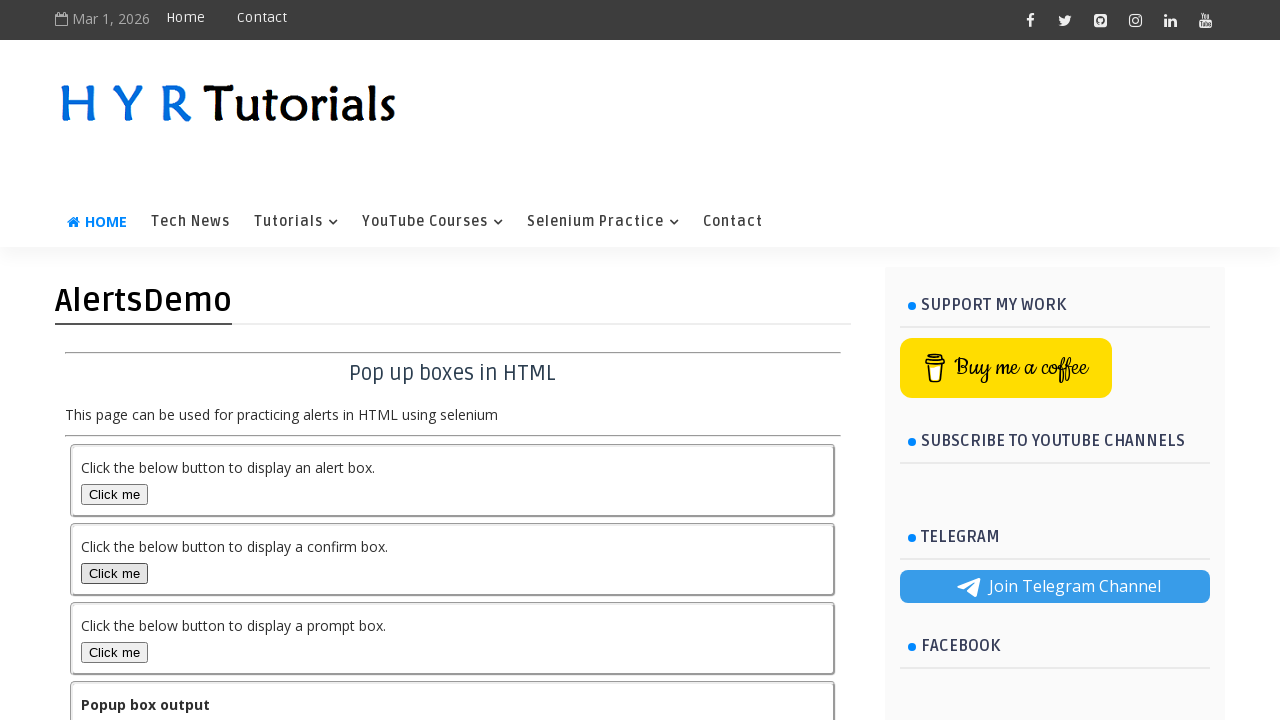

Clicked button to trigger prompt box alert at (114, 652) on #promptBox
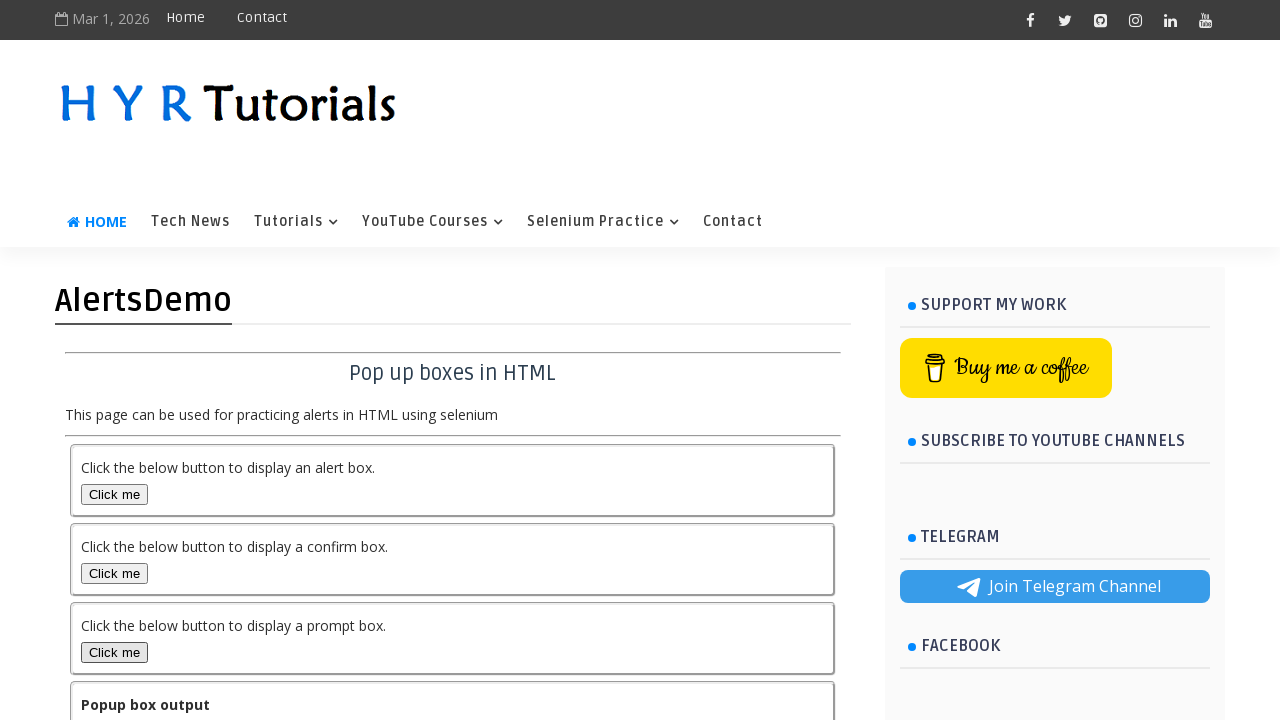

Set up dialog handler to accept prompt box with text 'text enter'
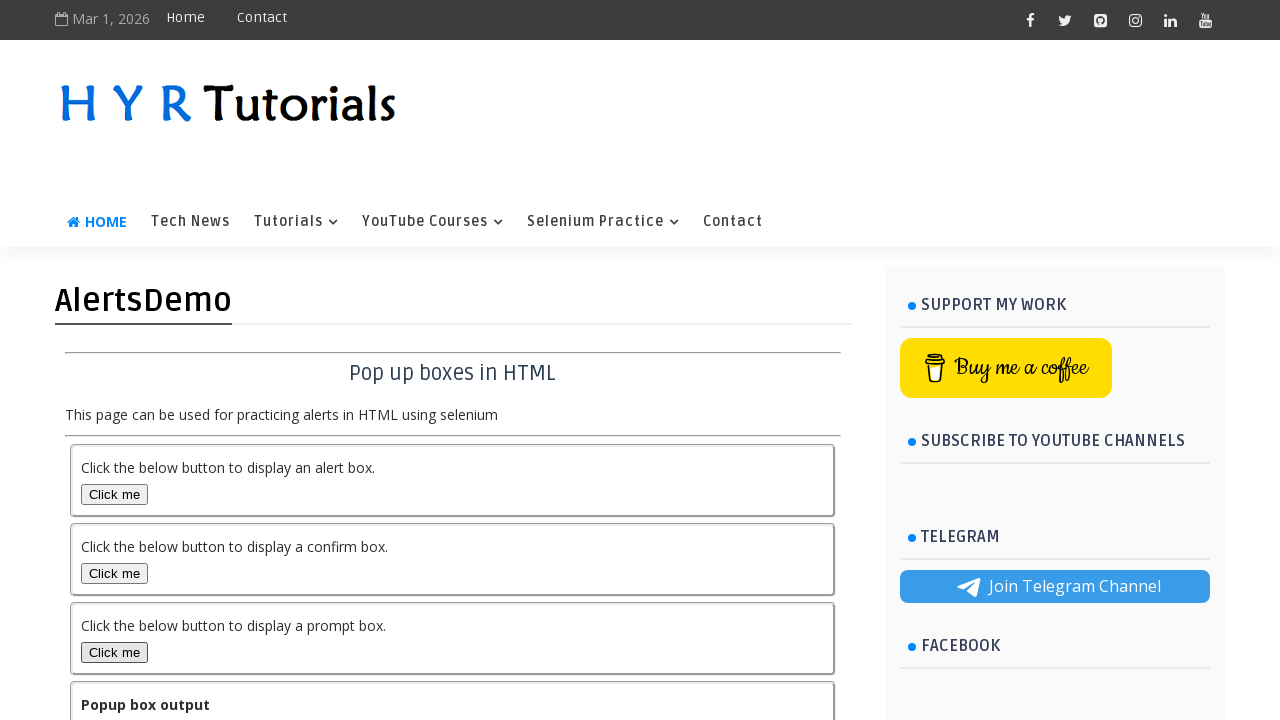

Waited 500ms after handling prompt box alert
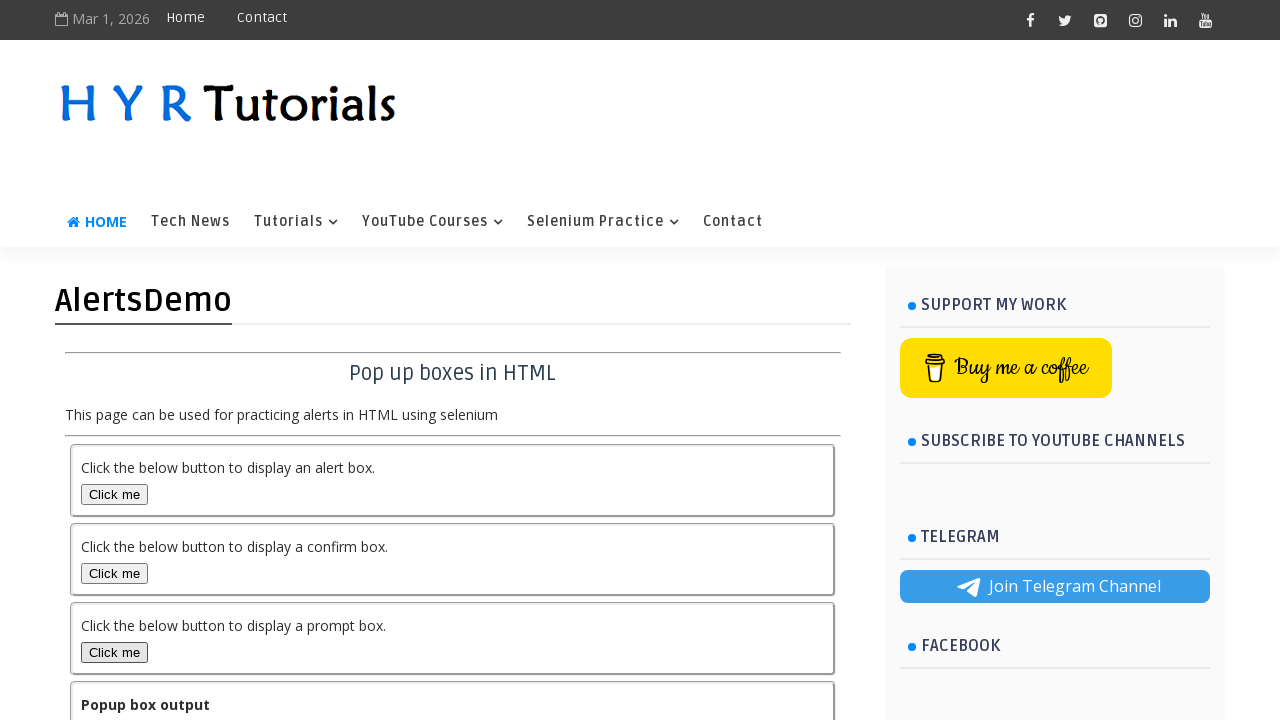

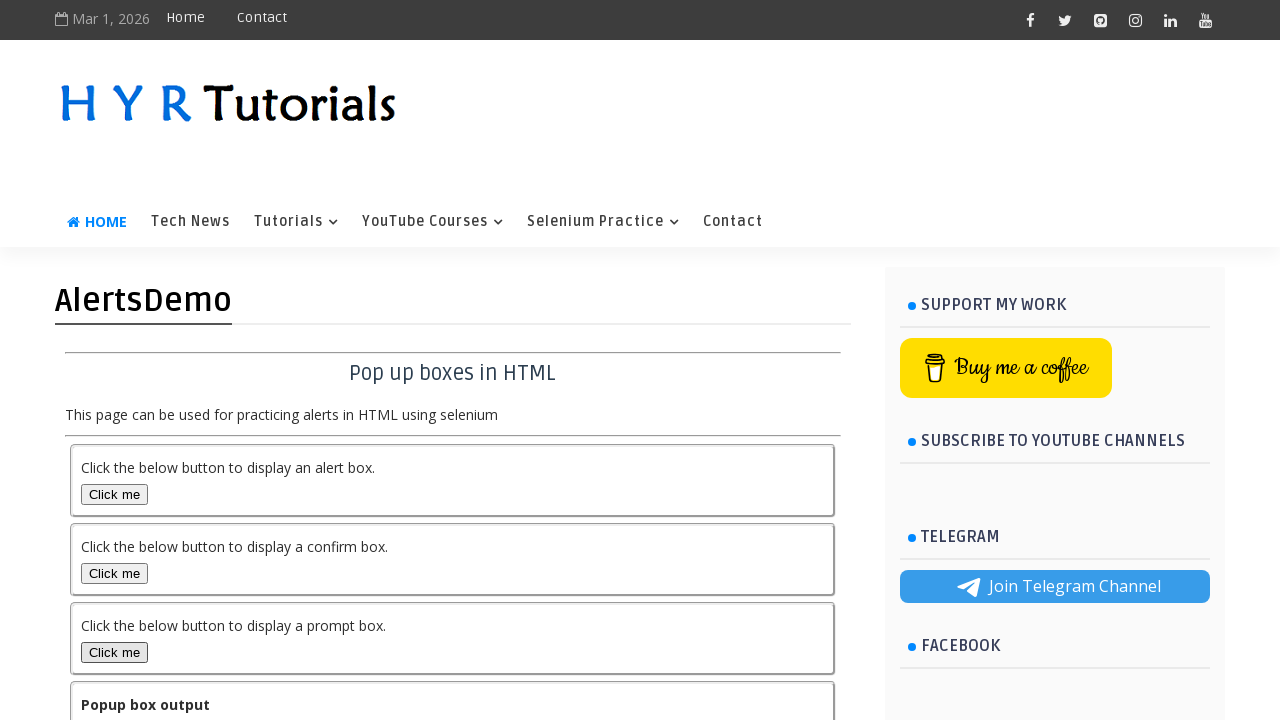